Tests notification message functionality by clicking a link that triggers a notification and verifying the flash message text is displayed.

Starting URL: http://the-internet.herokuapp.com/notification_message_rendered

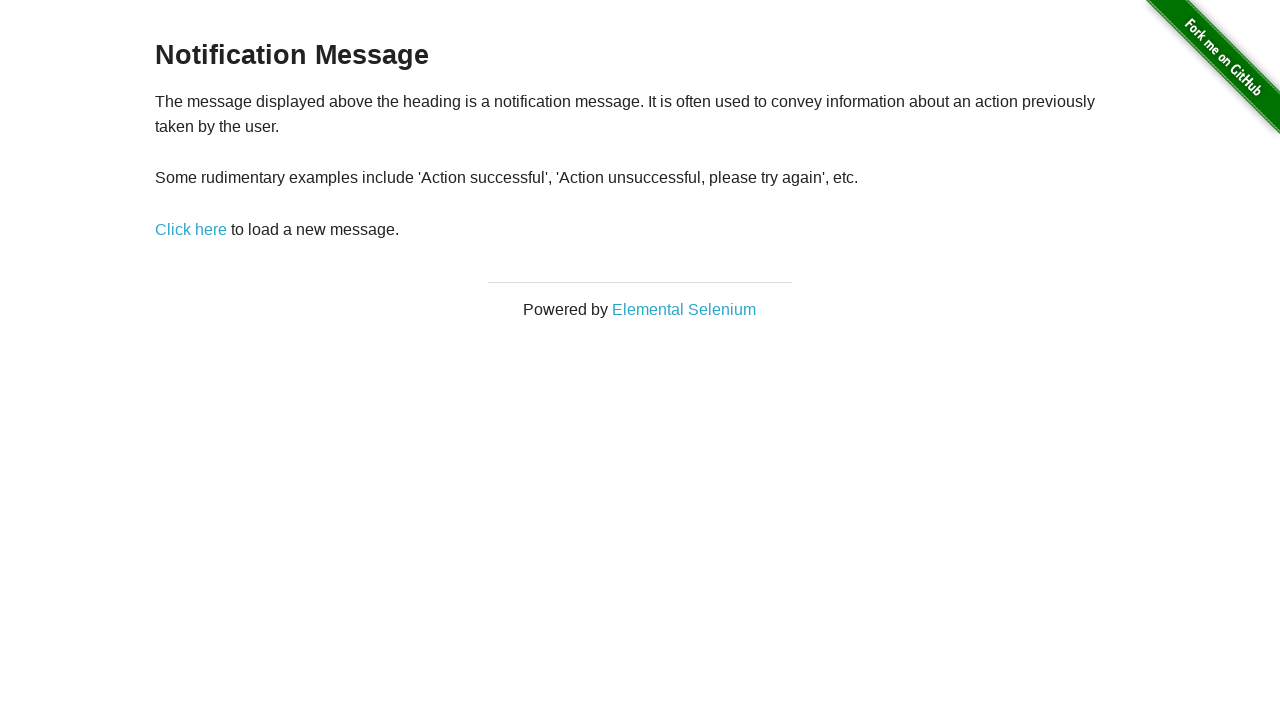

Clicked link to trigger notification message at (191, 229) on xpath=//*[@id='content']/div/p/a
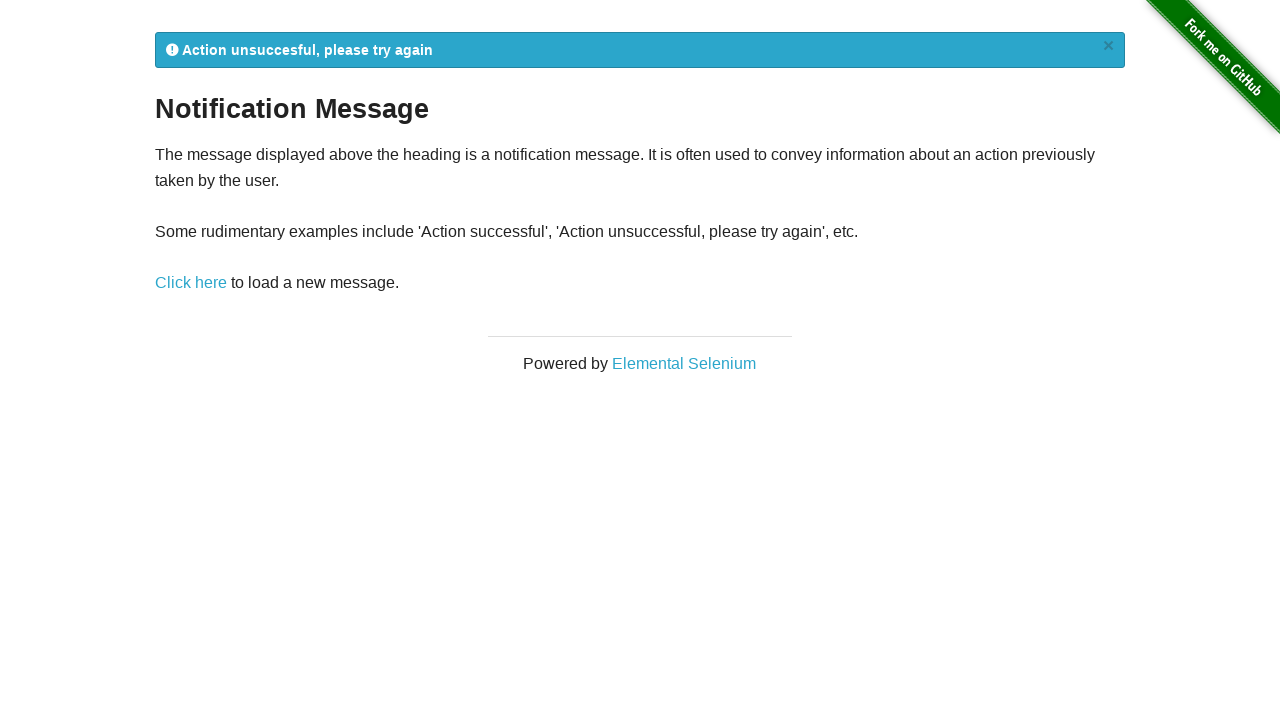

Flash notification message element loaded
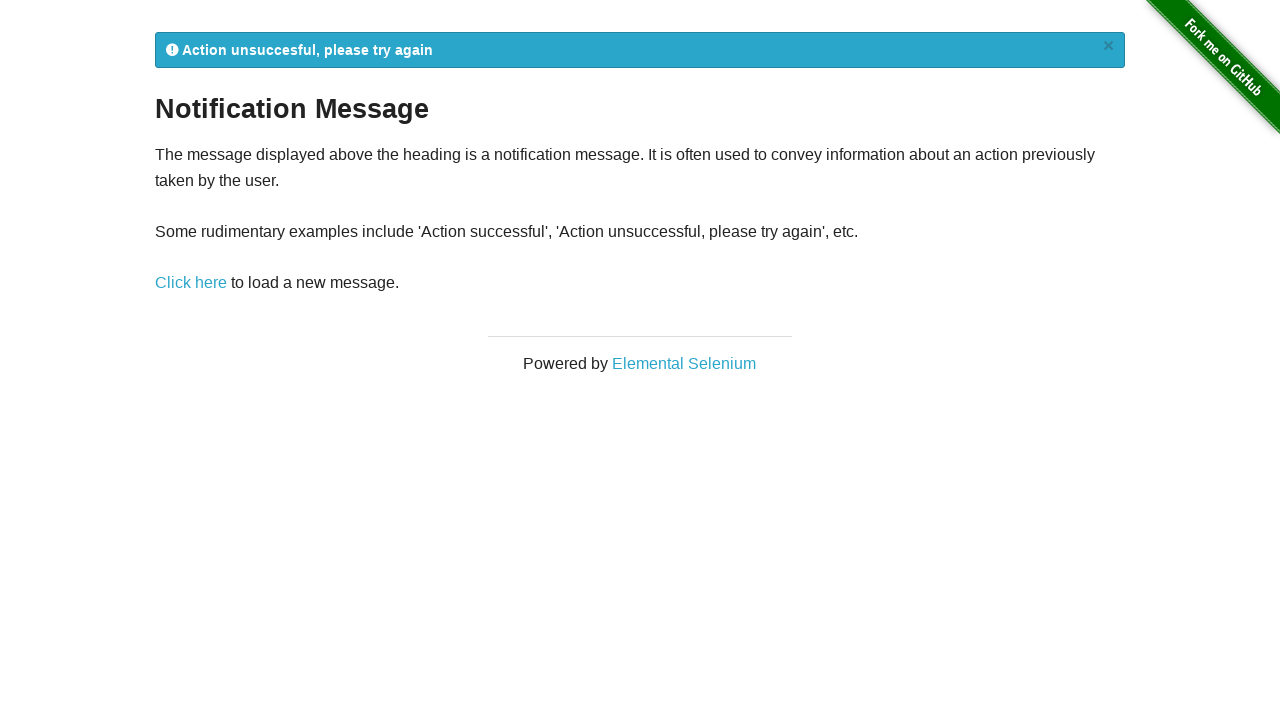

Retrieved flash notification text: '
            Action unsuccesful, please try again
            ×
          '
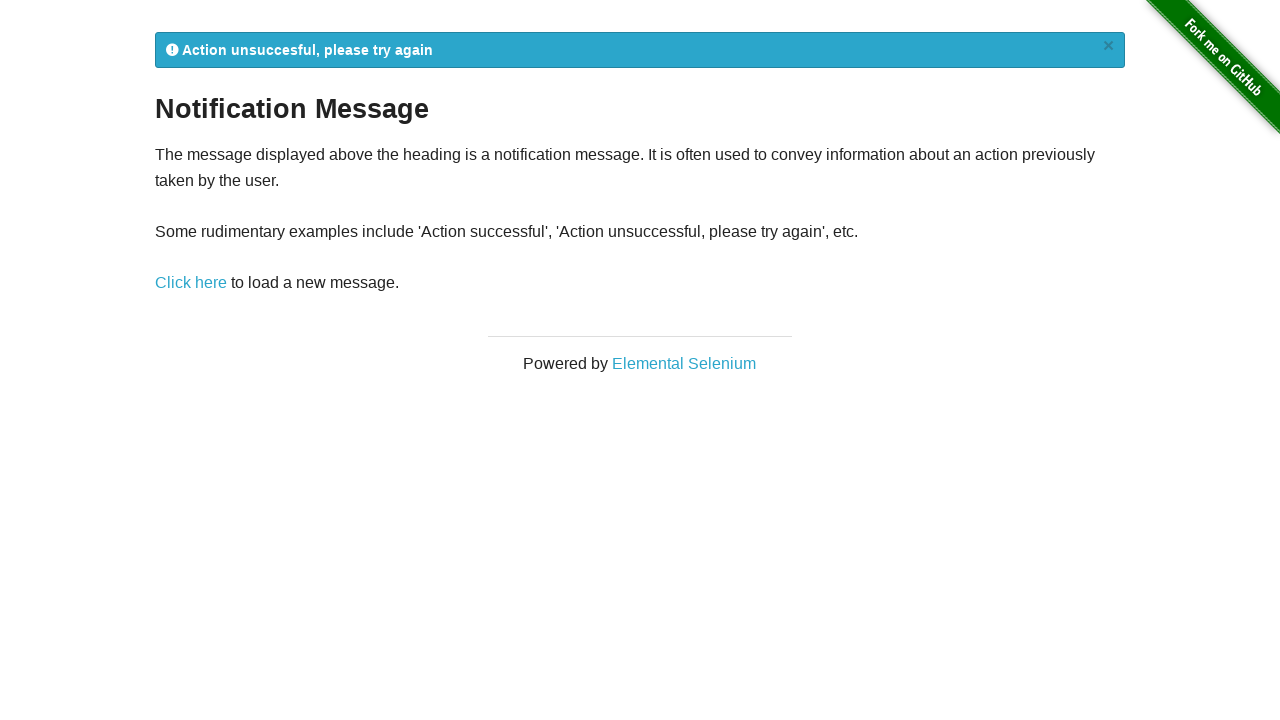

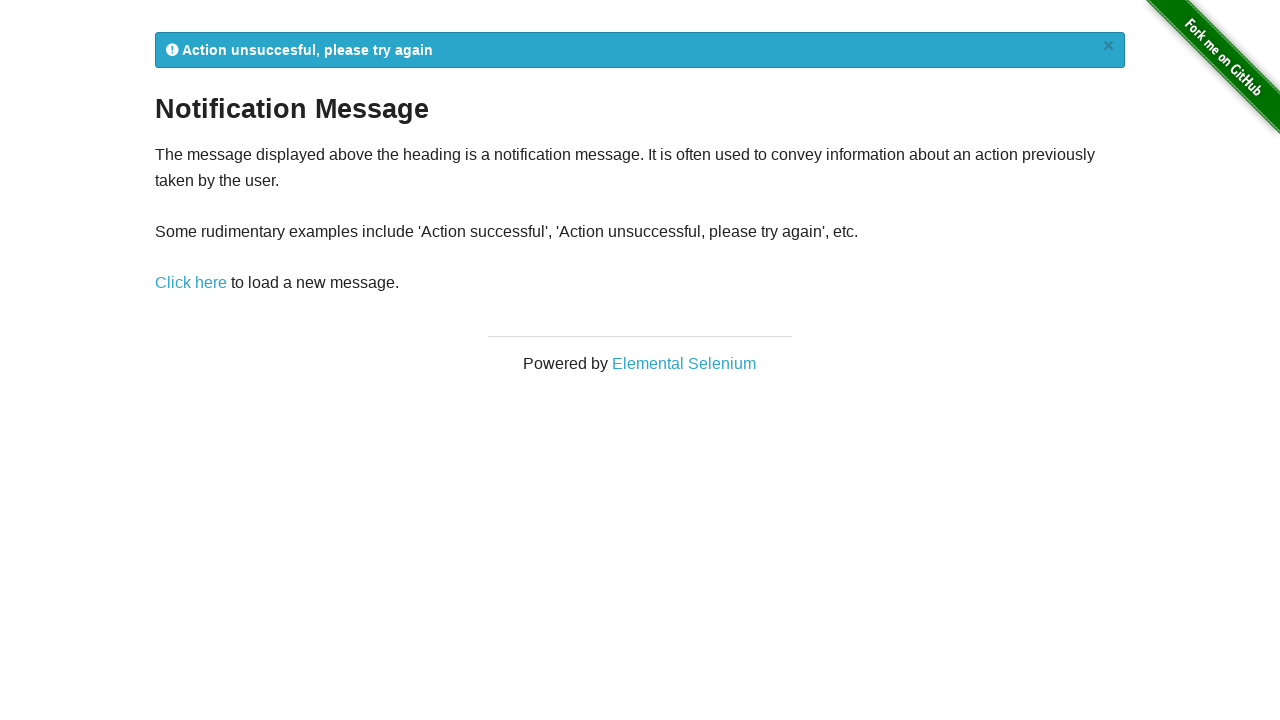